Tests alert handling functionality by triggering a prompt alert, entering text, and accepting it

Starting URL: https://www.leafground.com/alert.xhtml

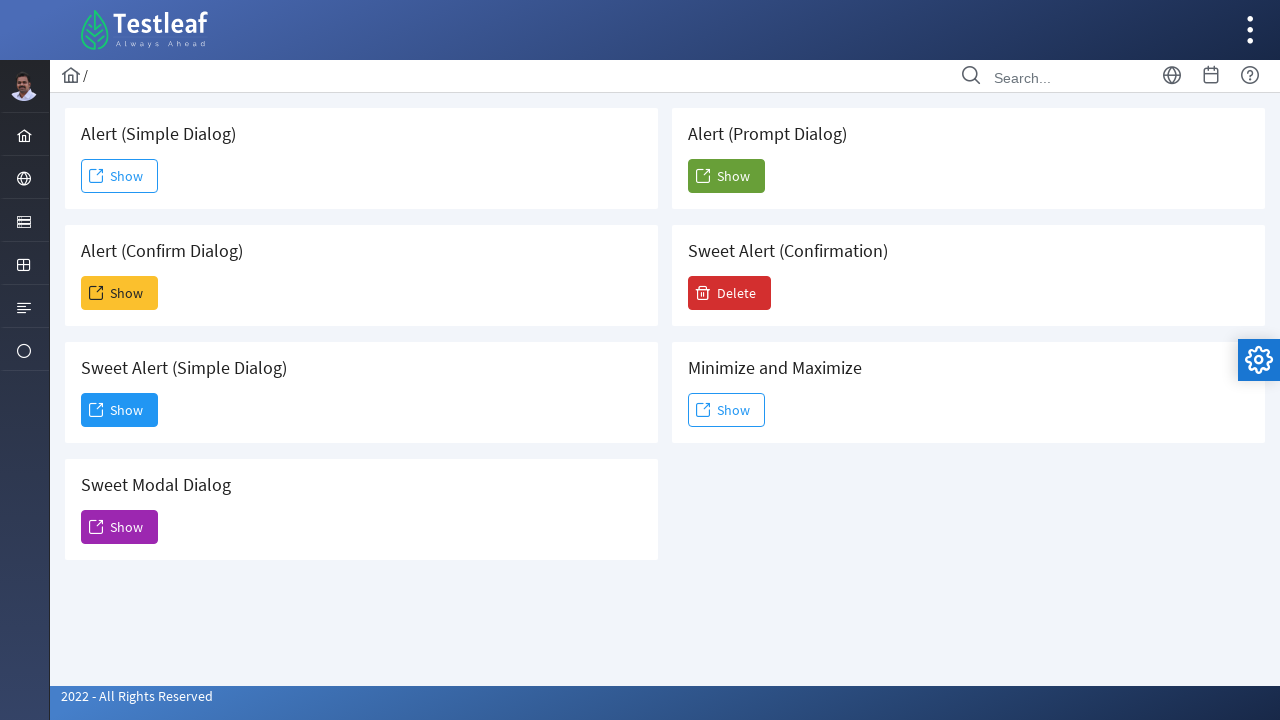

Clicked button to trigger prompt alert at (726, 176) on button#j_idt88\:j_idt104
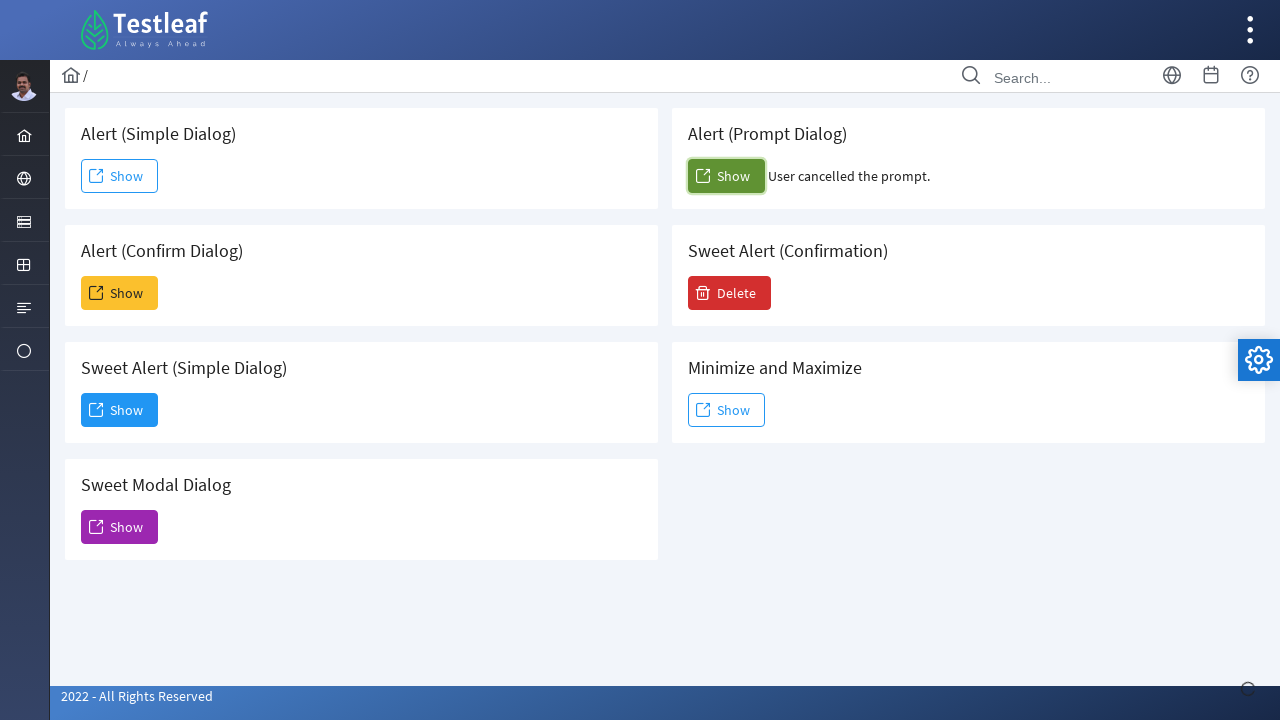

Set up dialog handler to accept prompt with text 'abc'
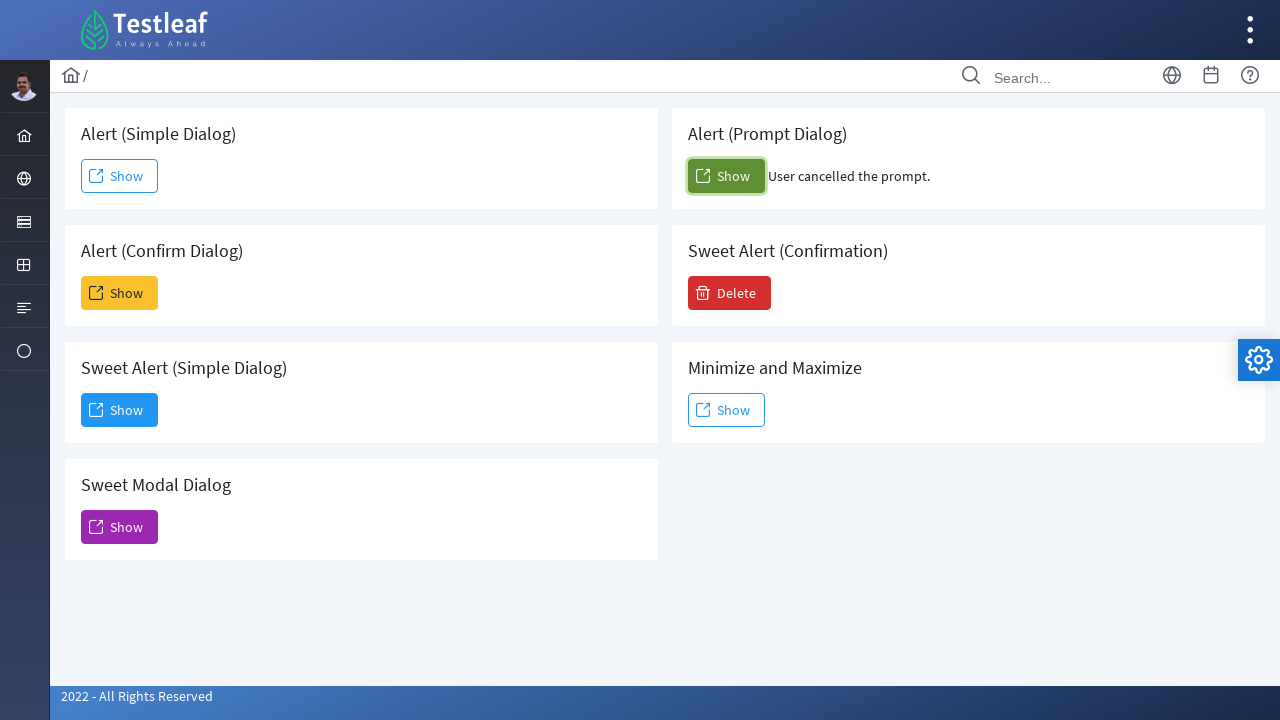

Waited for confirmation result element to appear
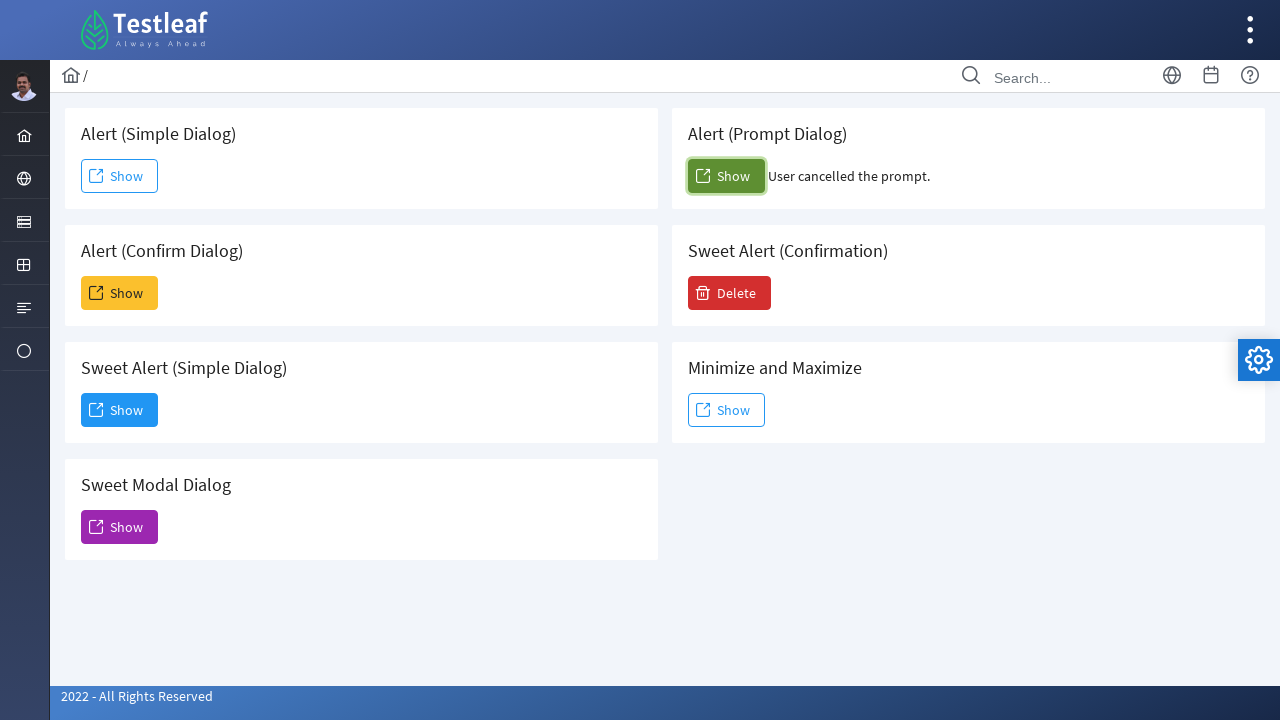

Retrieved confirmation text: User cancelled the prompt.
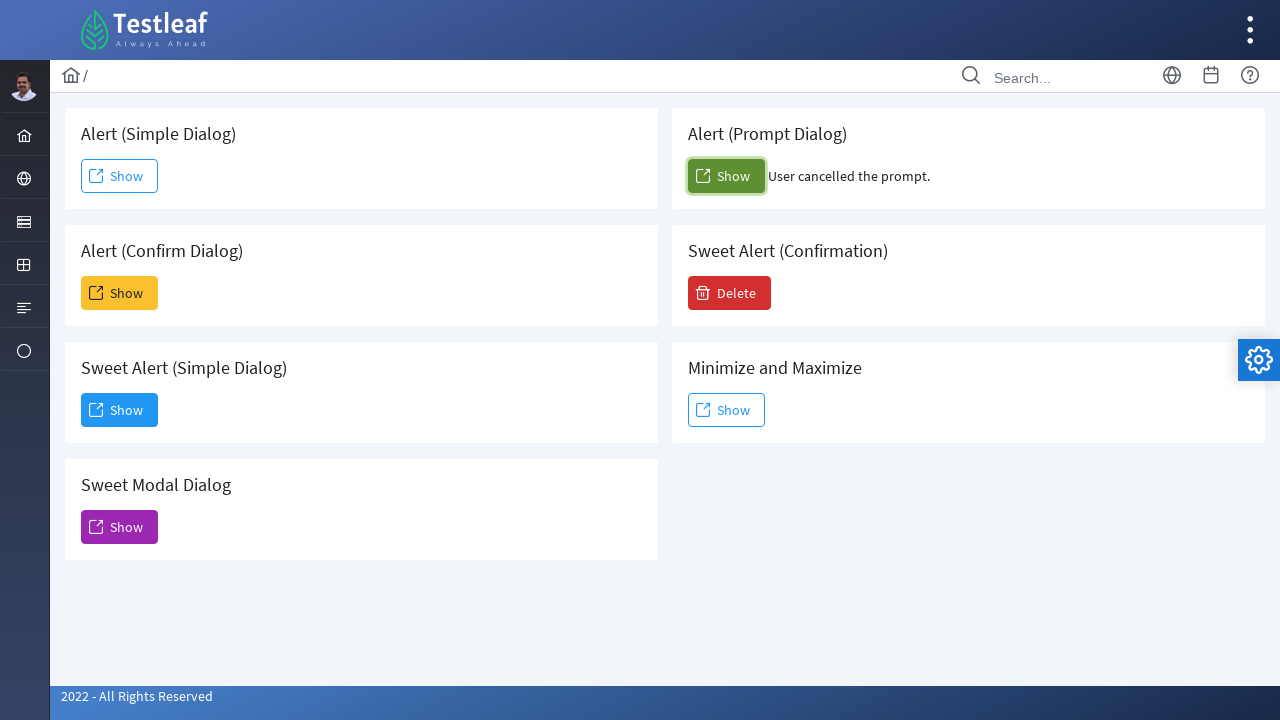

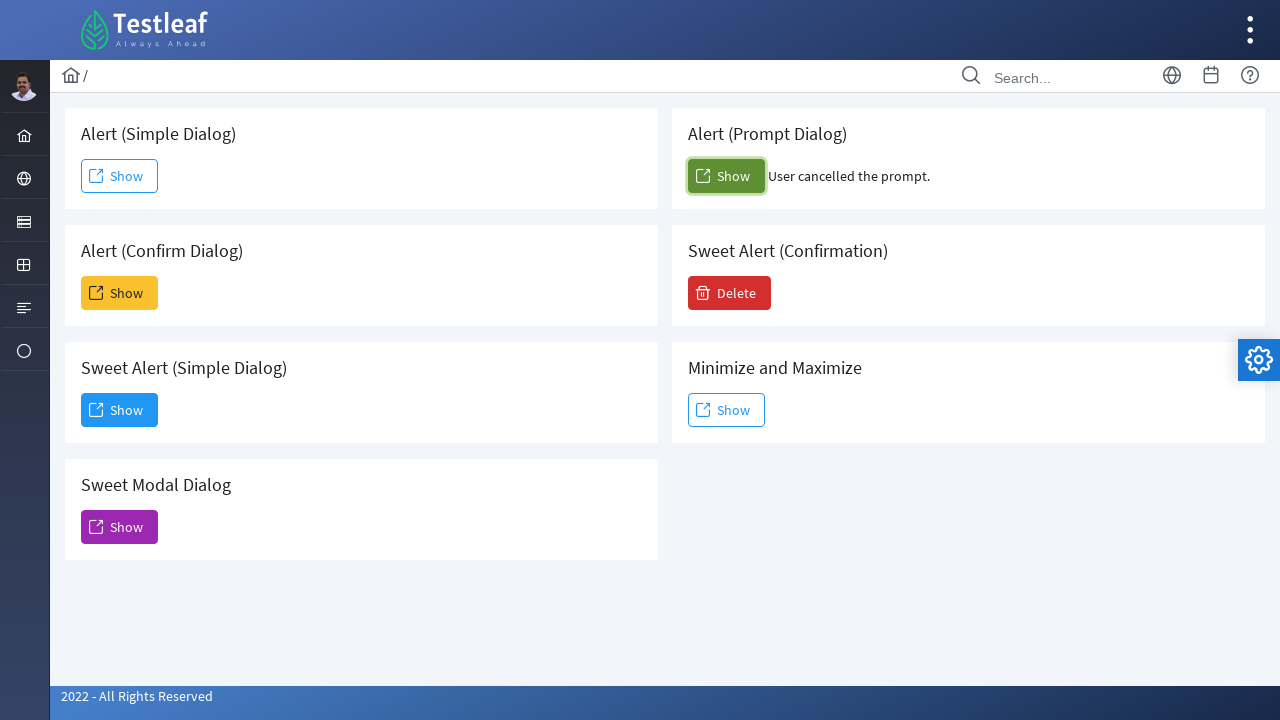